Tests editing a todo item by double-clicking, changing text, and pressing Enter

Starting URL: https://demo.playwright.dev/todomvc

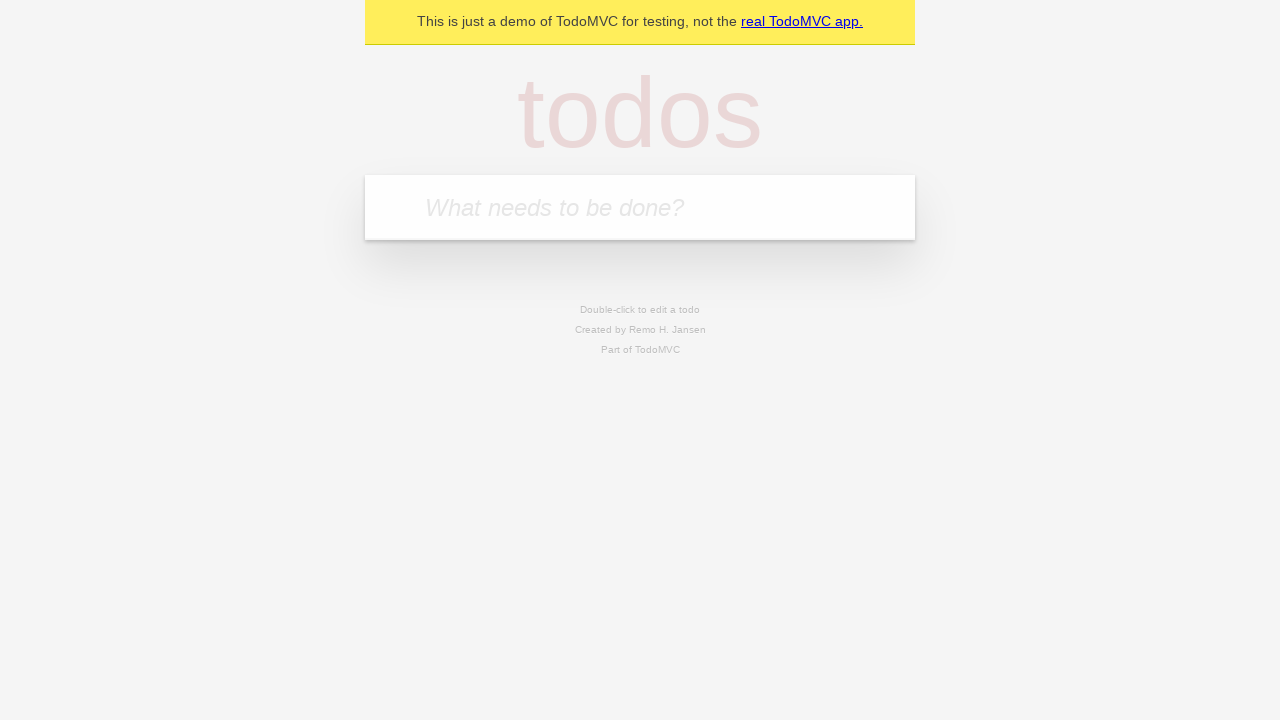

Filled todo input with 'Book doctor appointment' on internal:attr=[placeholder="What needs to be done?"i]
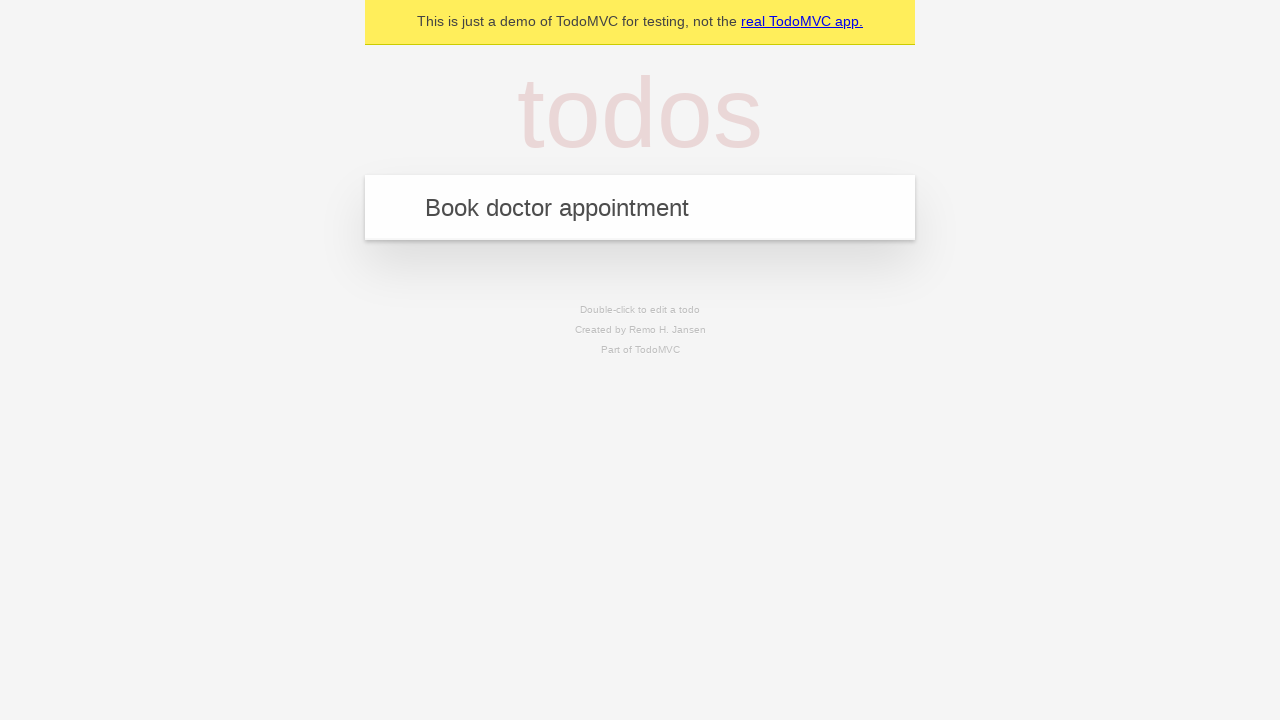

Pressed Enter to create first todo on internal:attr=[placeholder="What needs to be done?"i]
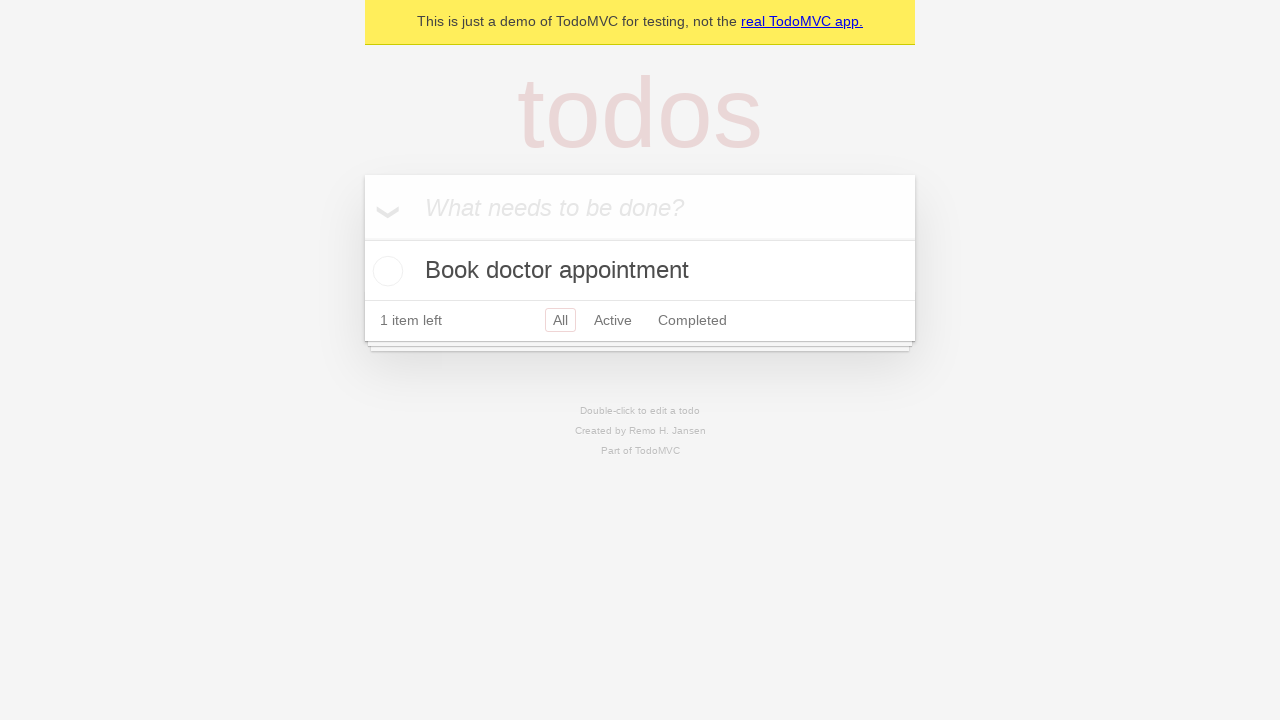

Filled todo input with 'Buy birthday gift for Mom' on internal:attr=[placeholder="What needs to be done?"i]
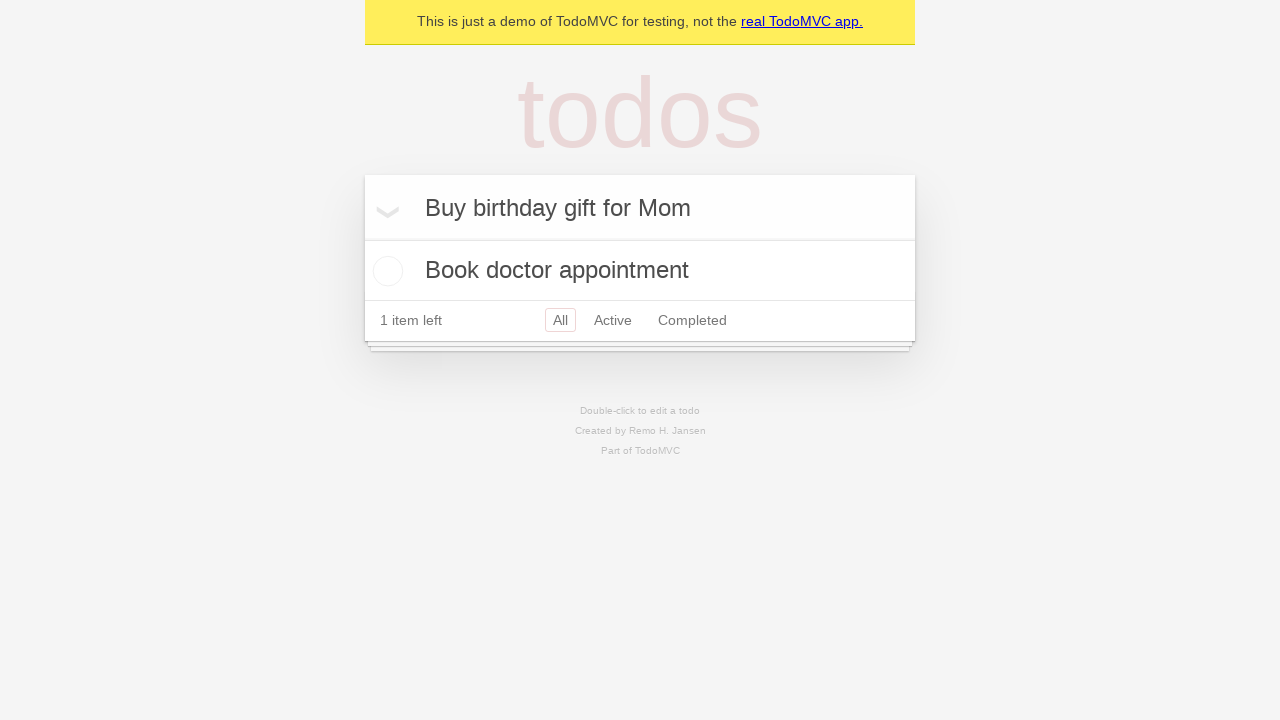

Pressed Enter to create second todo on internal:attr=[placeholder="What needs to be done?"i]
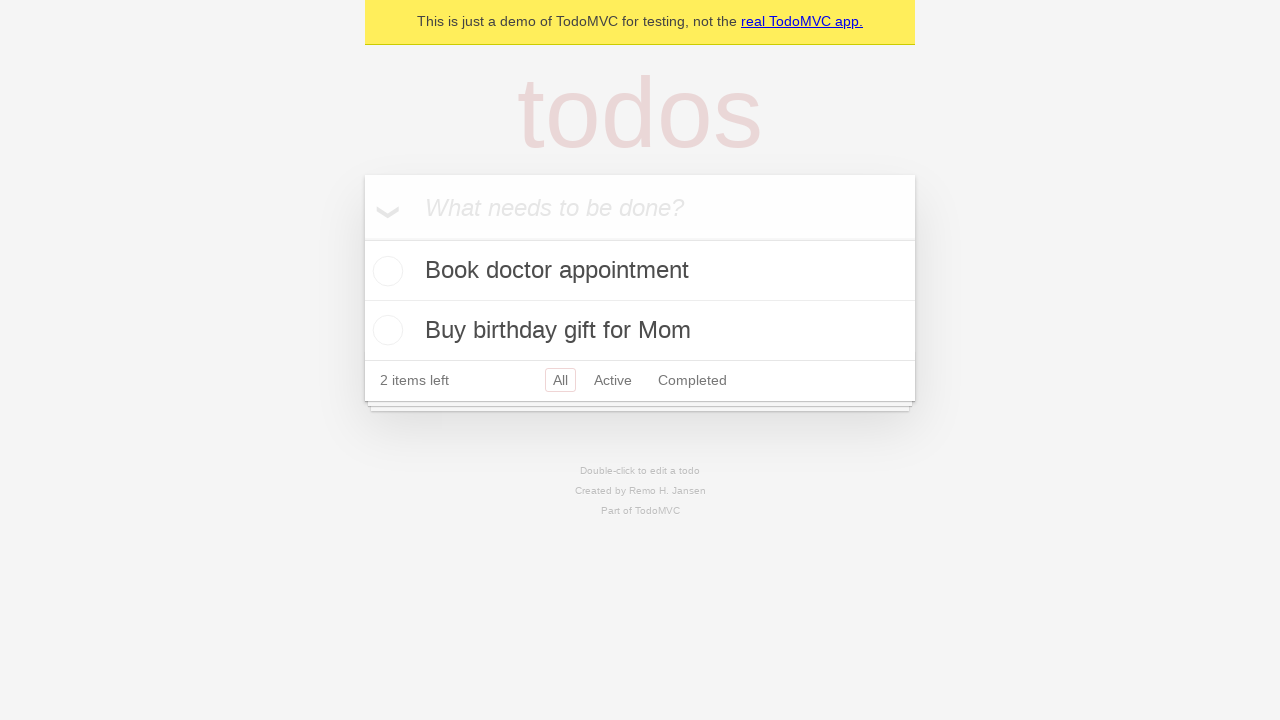

Filled todo input with 'Find place for vacation' on internal:attr=[placeholder="What needs to be done?"i]
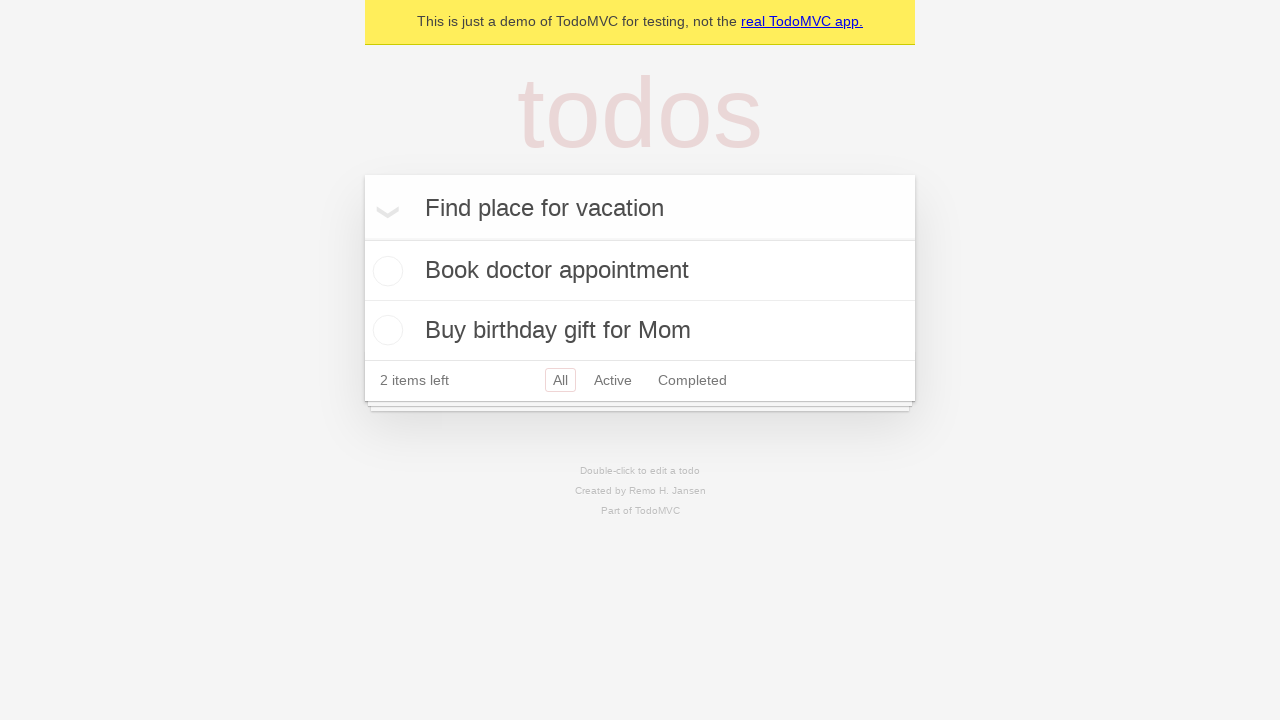

Pressed Enter to create third todo on internal:attr=[placeholder="What needs to be done?"i]
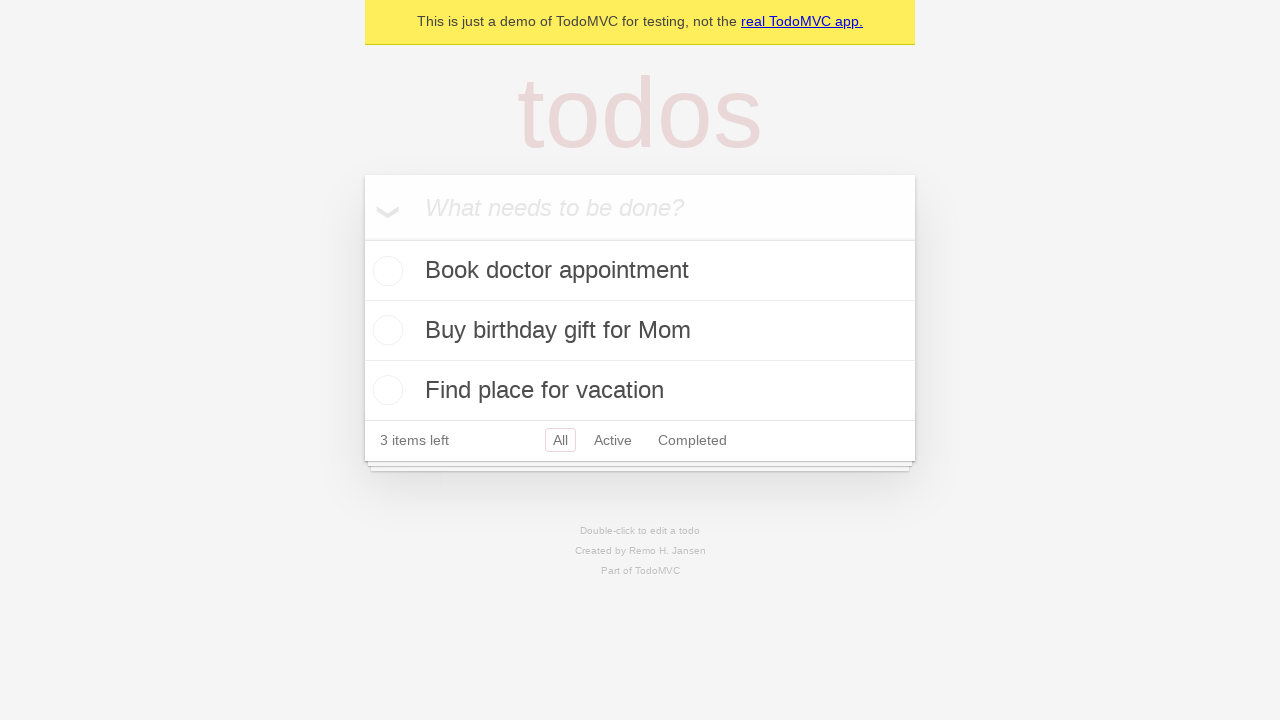

Double-clicked second todo item to enter edit mode at (640, 331) on internal:testid=[data-testid="todo-item"s] >> nth=1
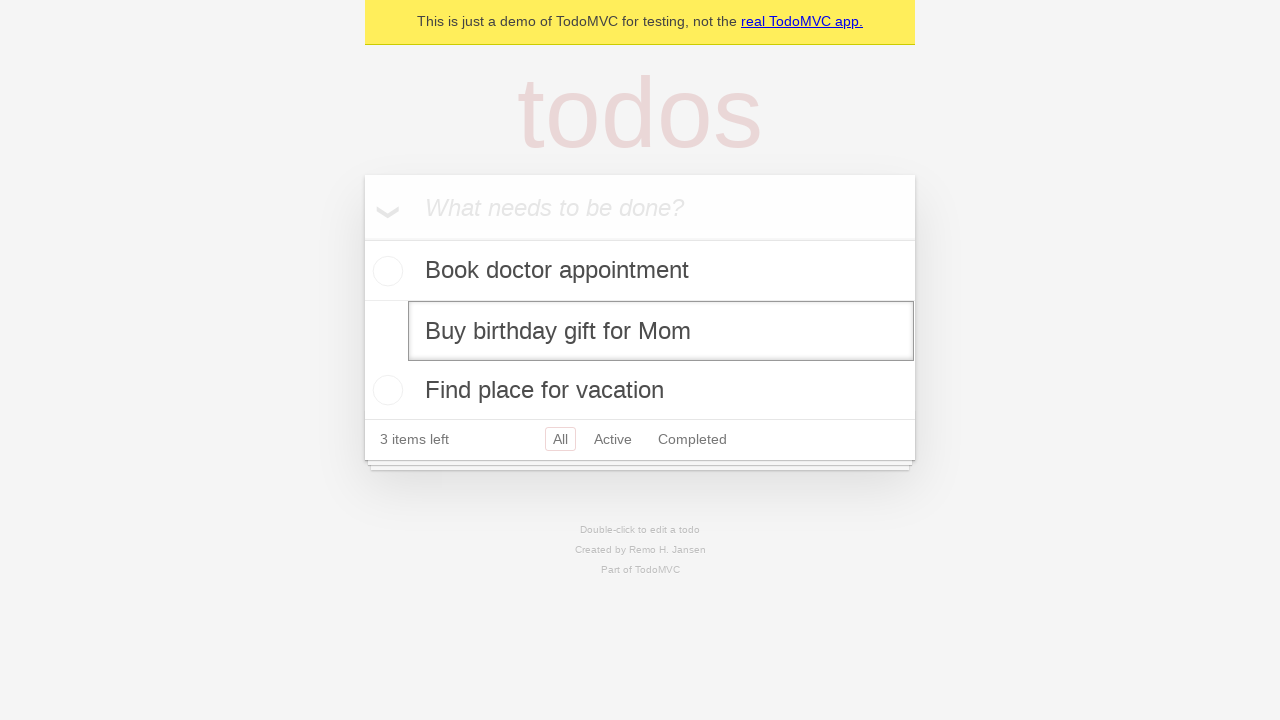

Changed todo text to 'buy some sausages' on internal:testid=[data-testid="todo-item"s] >> nth=1 >> internal:role=textbox[nam
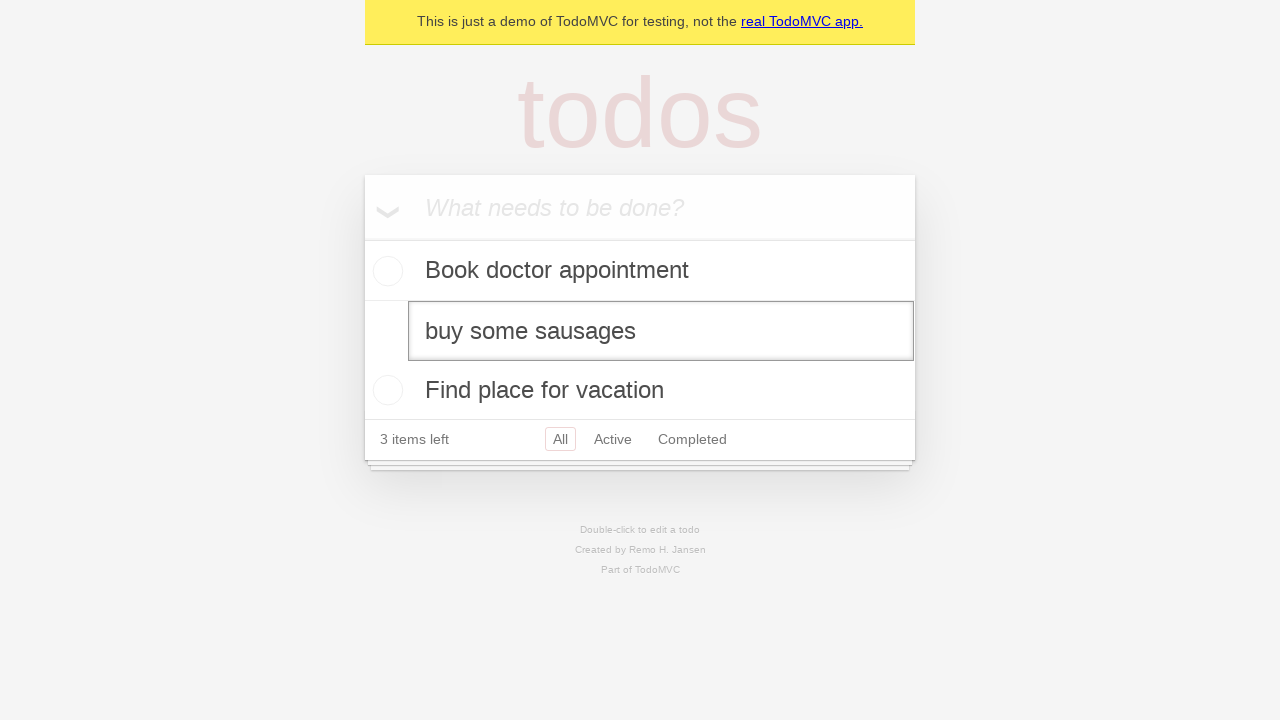

Pressed Enter to save the edited todo on internal:testid=[data-testid="todo-item"s] >> nth=1 >> internal:role=textbox[nam
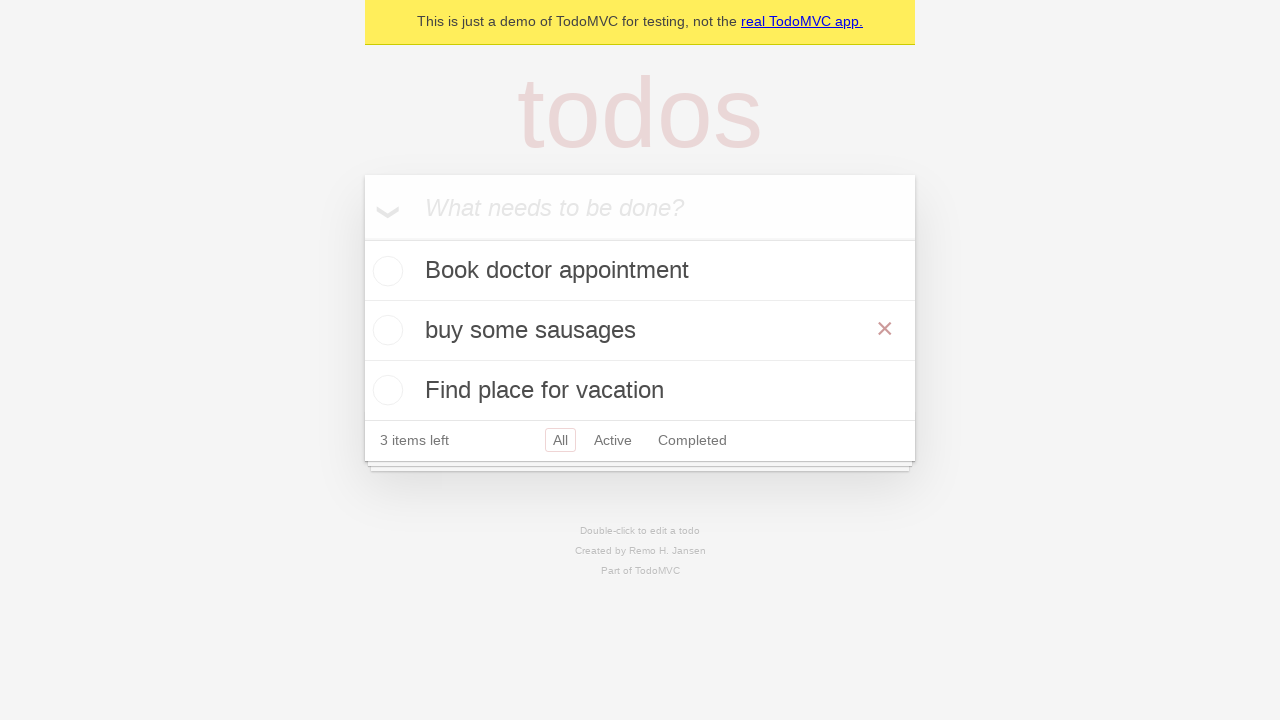

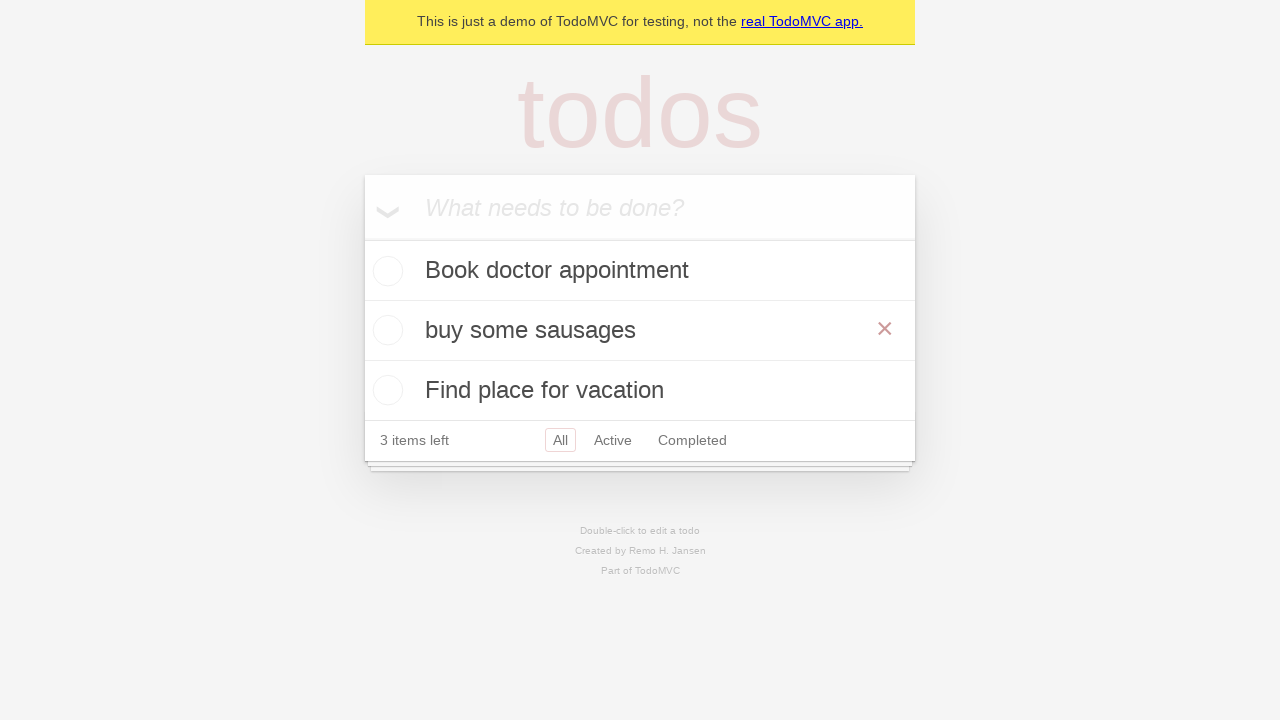